Navigates to the Mars news page and waits for the news article content to load

Starting URL: https://data-class-mars.s3.amazonaws.com/Mars/index.html

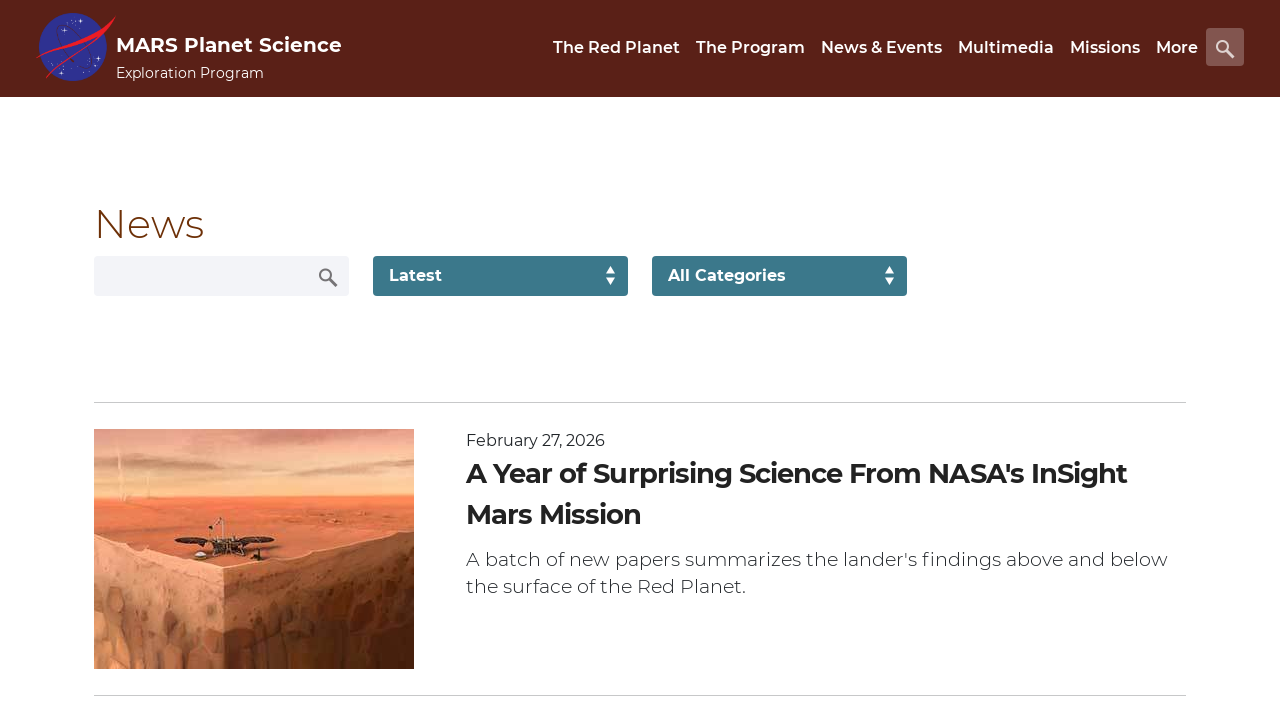

Navigated to Mars news page
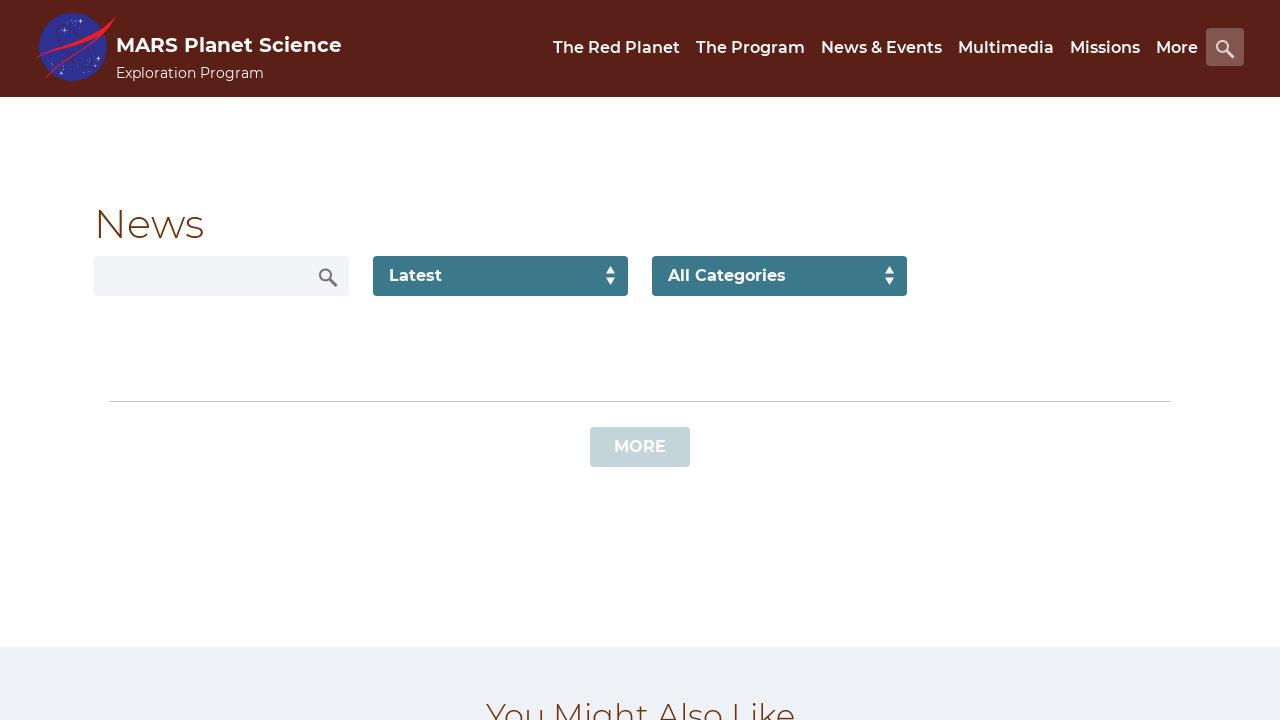

News article content loaded
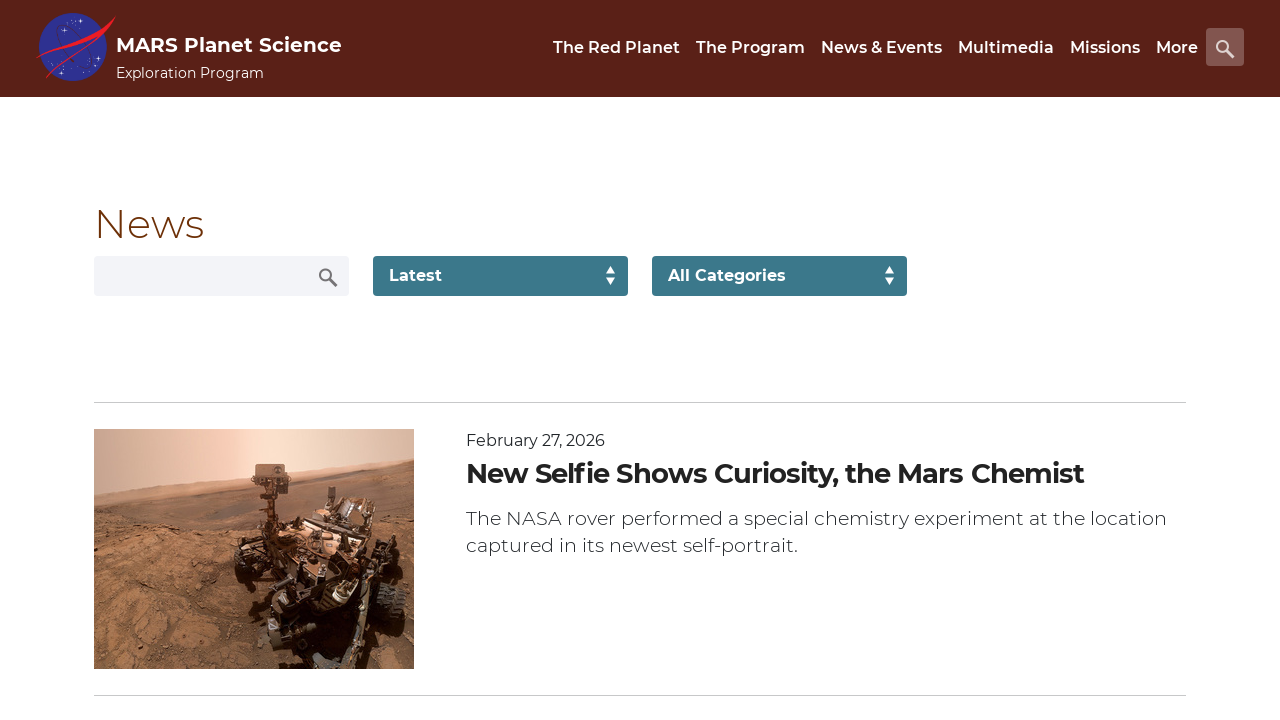

Content title element is present
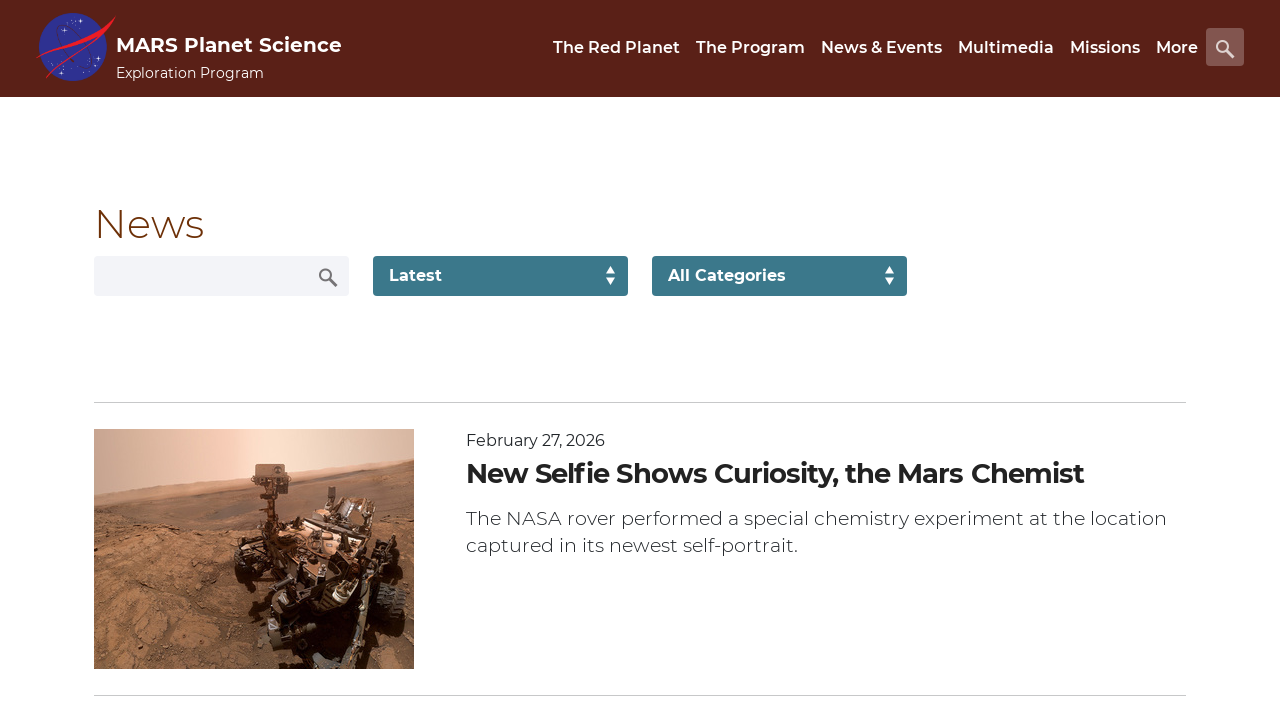

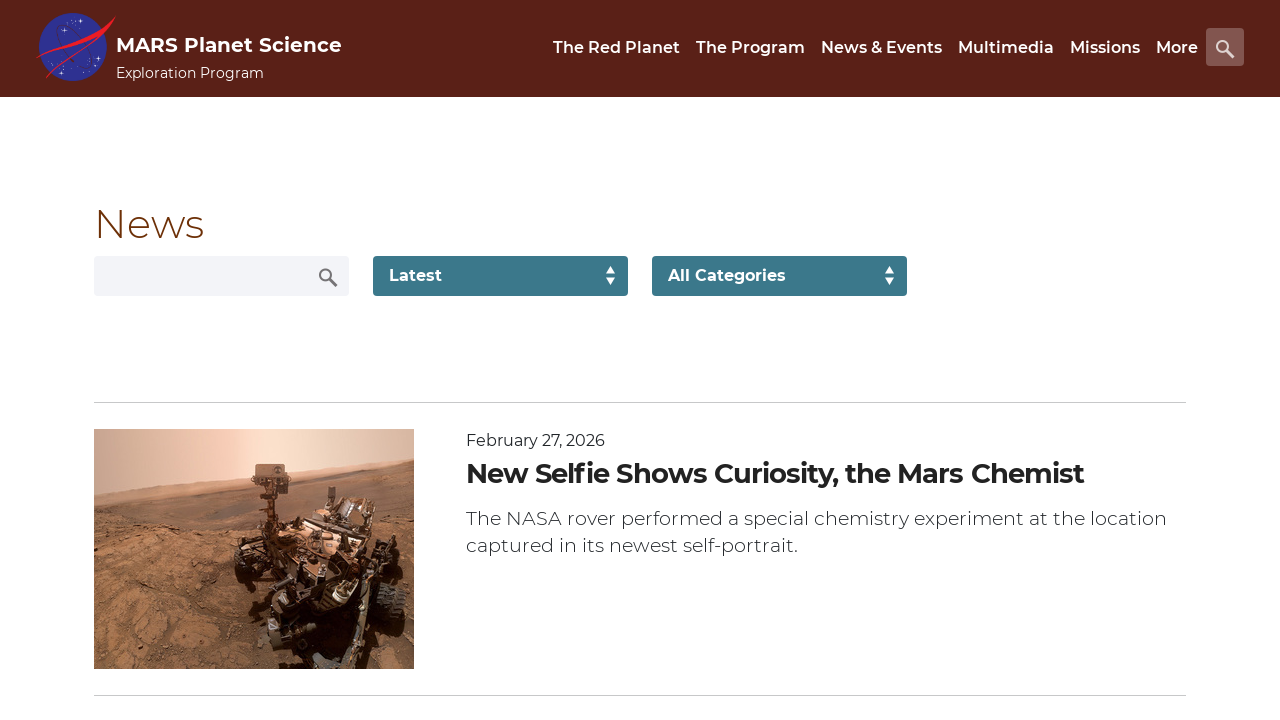